Tests dropdown selection functionality by selecting an option by index

Starting URL: https://the-internet.herokuapp.com/dropdown

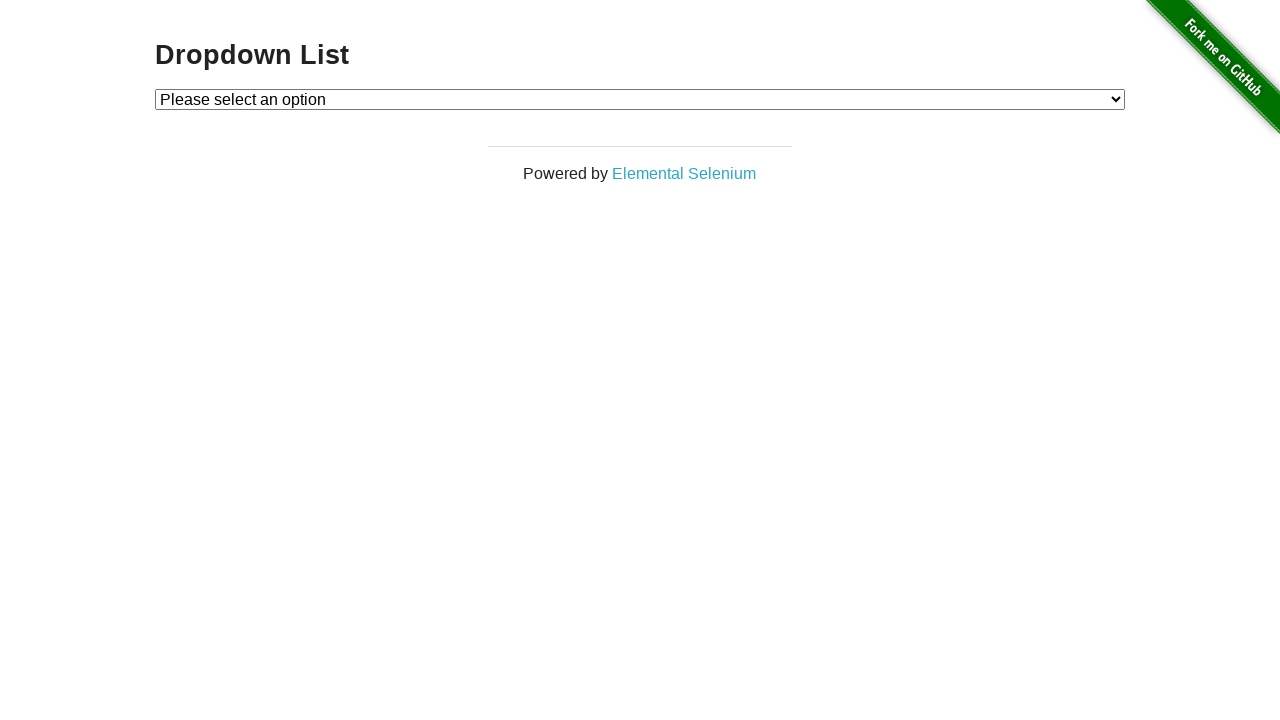

Navigated to dropdown test page
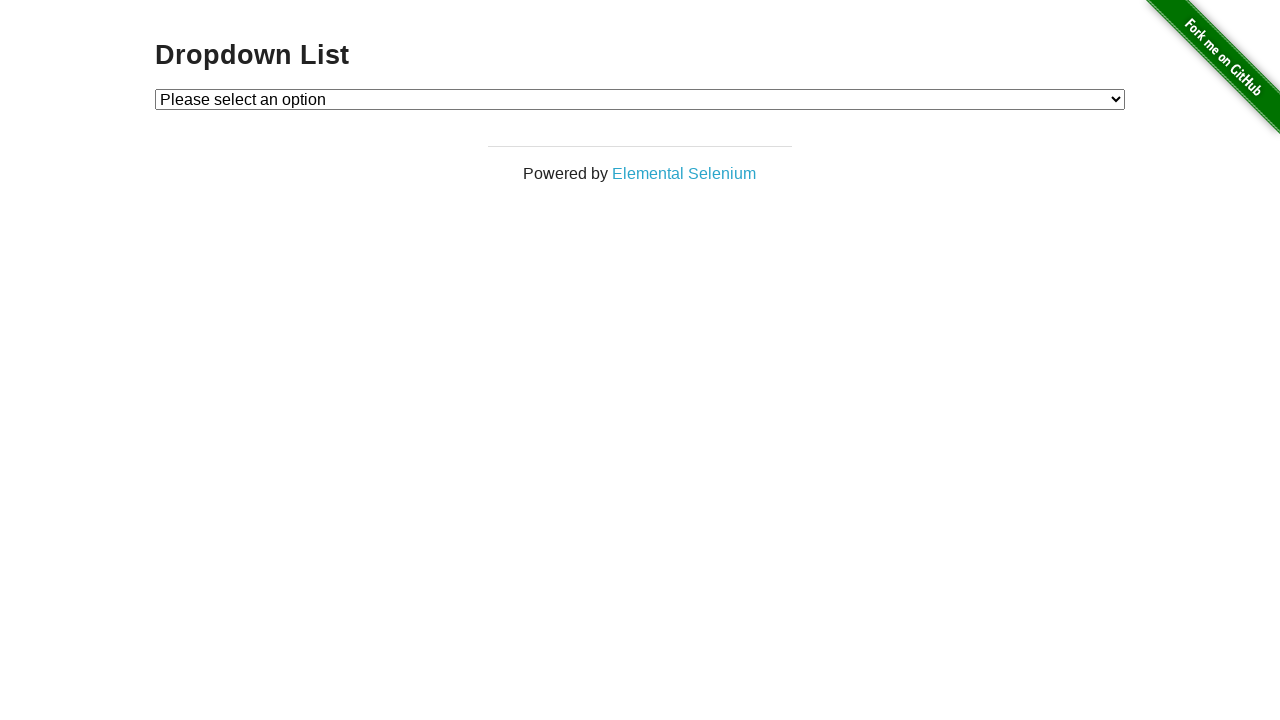

Located the dropdown element
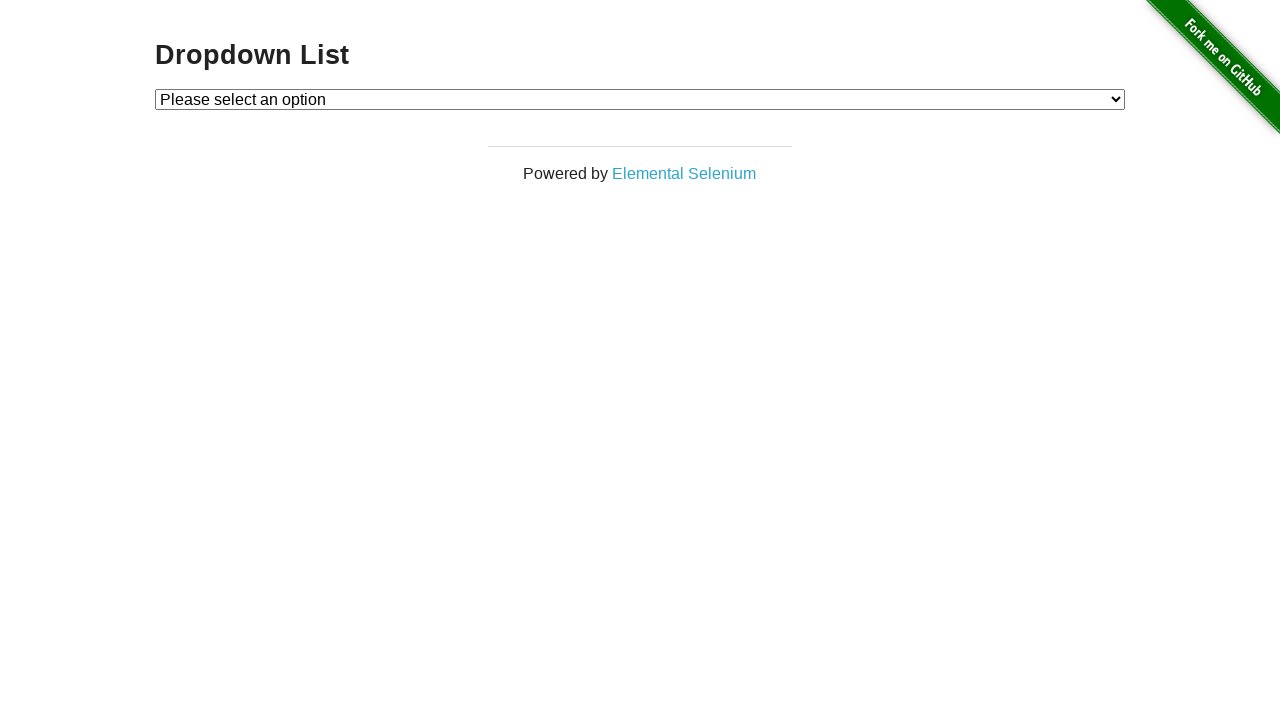

Selected option at index 1 from the dropdown on #dropdown
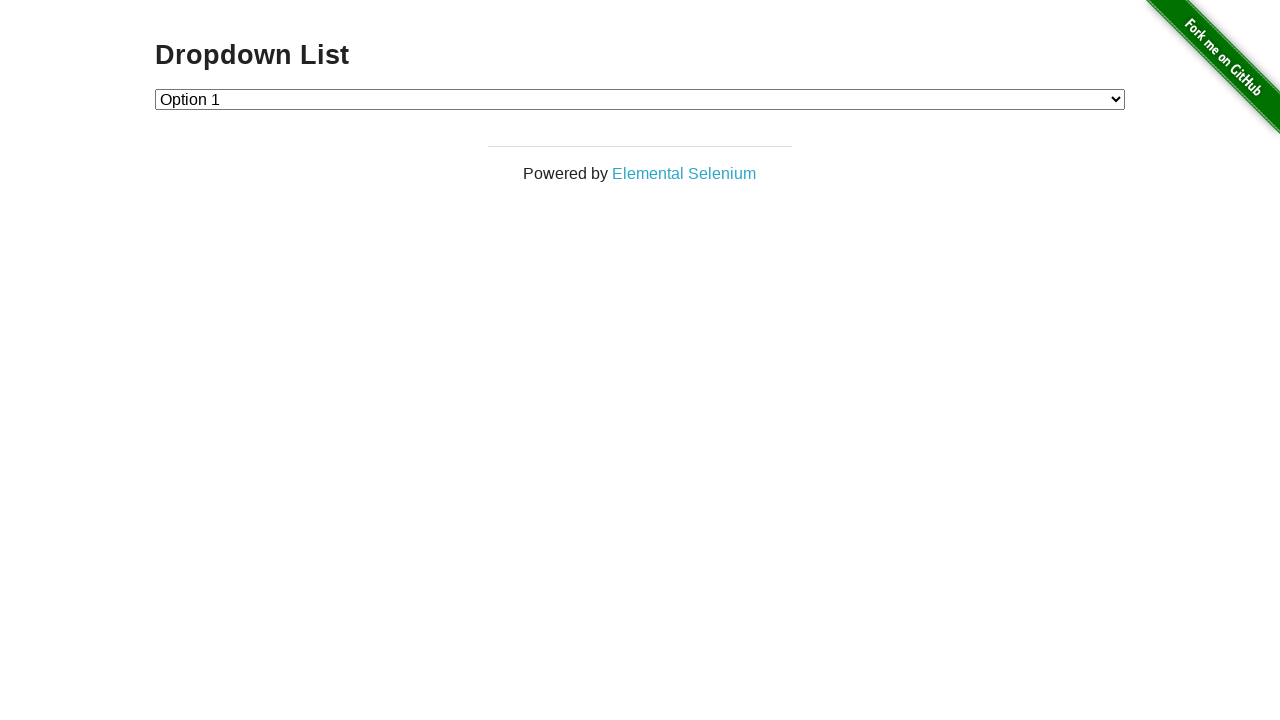

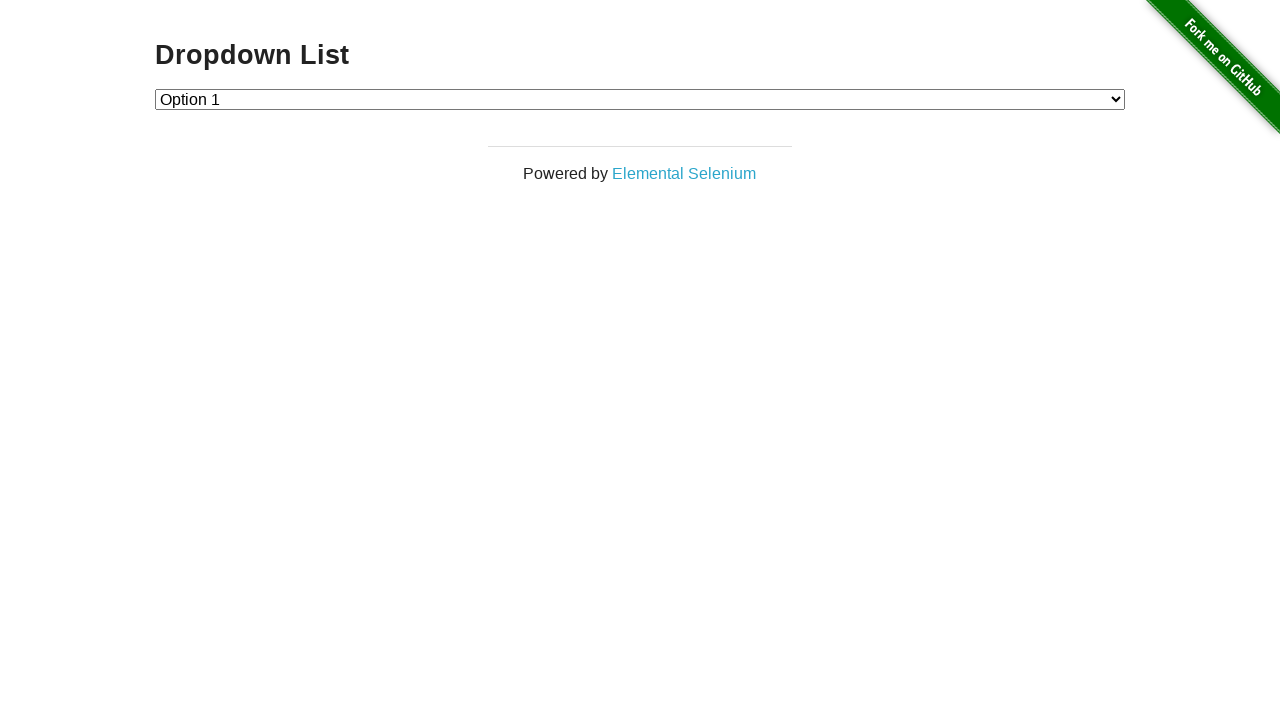